Tests jQuery UI tooltip functionality by switching to an iframe, hovering over an input field, and verifying the tooltip appears

Starting URL: https://jqueryui.com/tooltip/

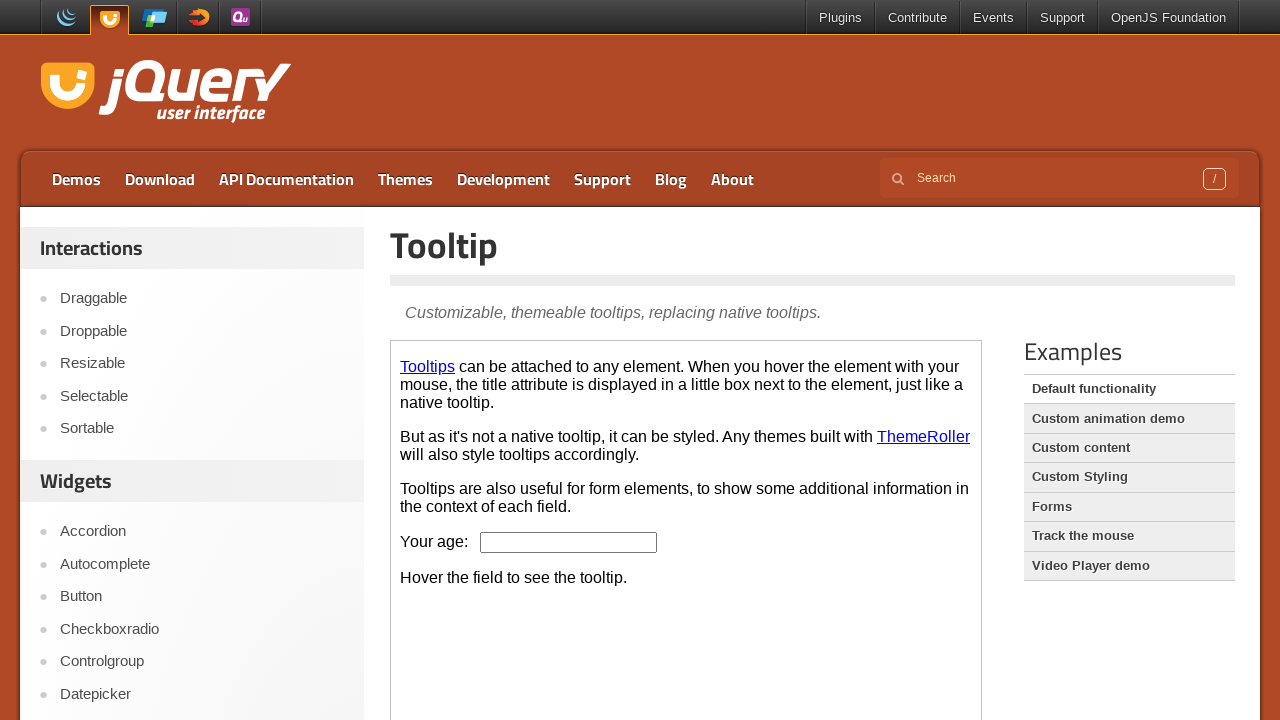

Set viewport size to 1920x1080
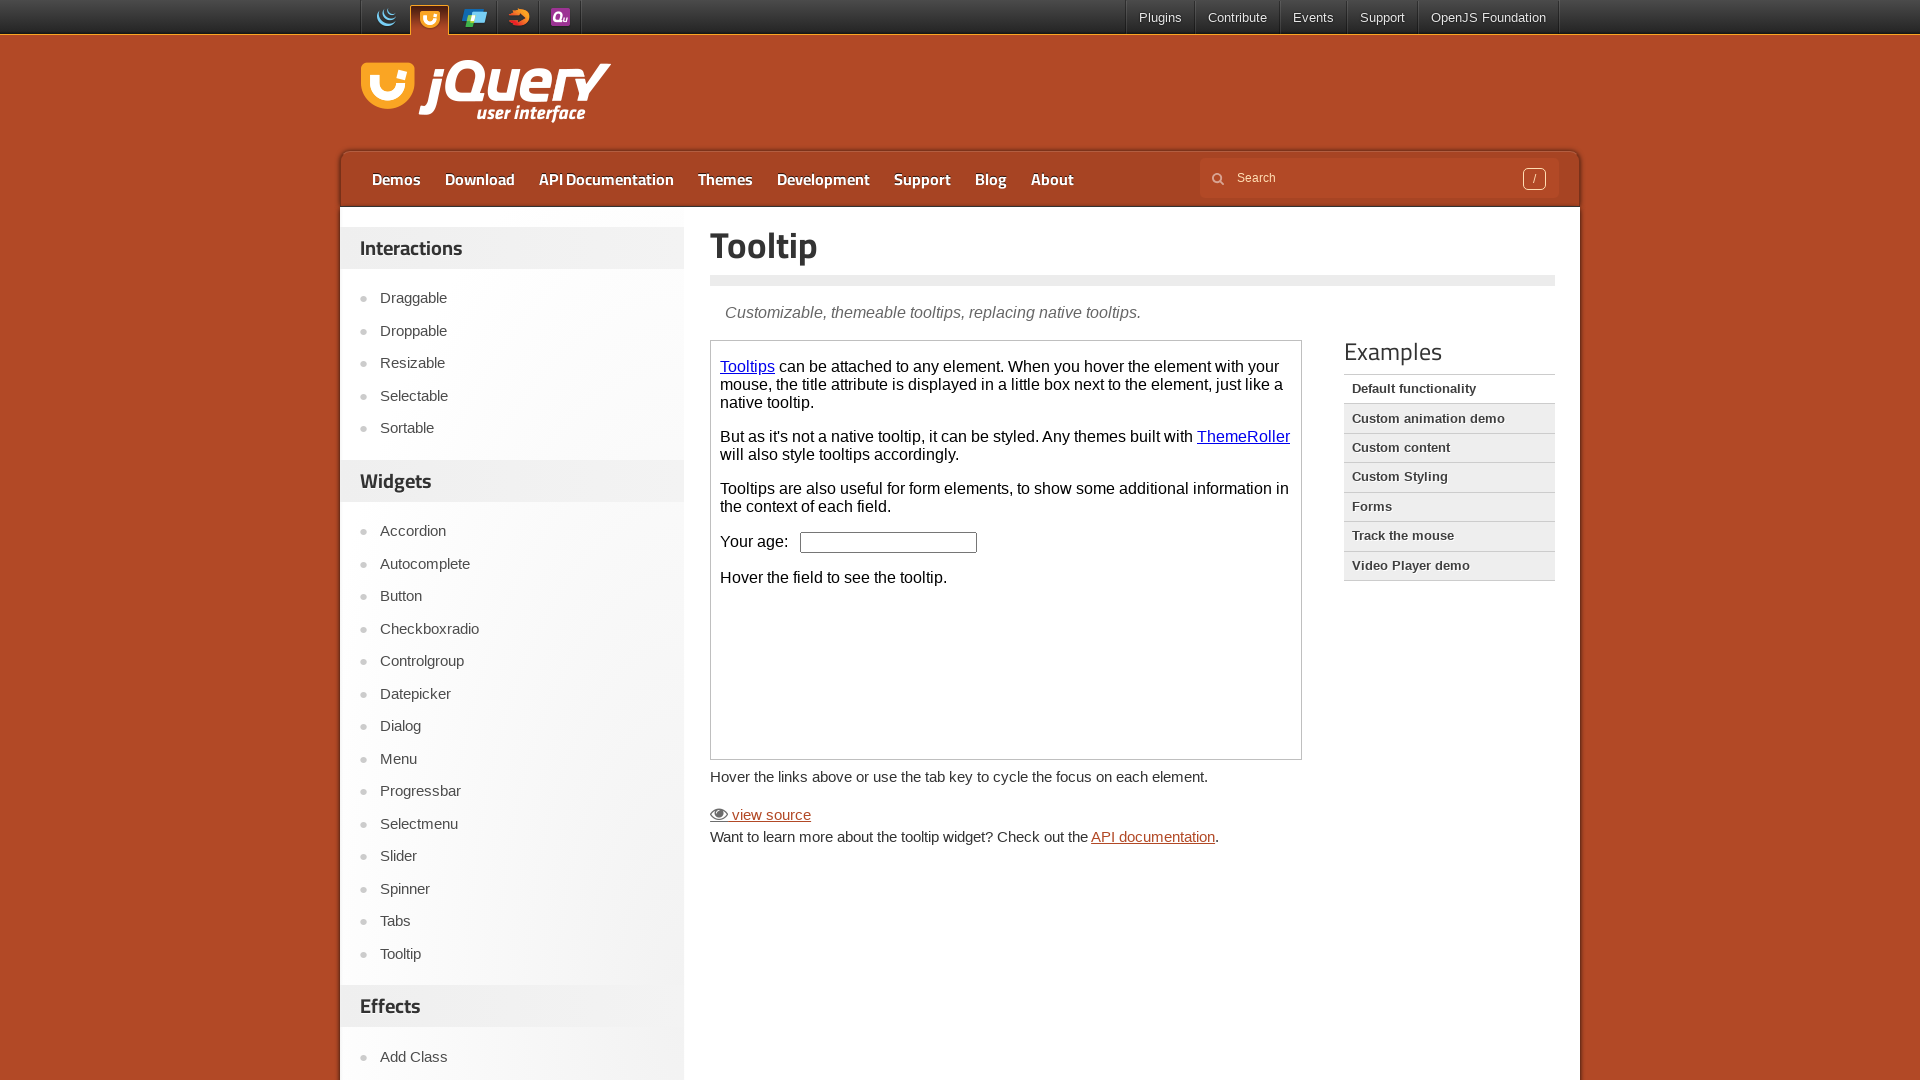

Located demo iframe
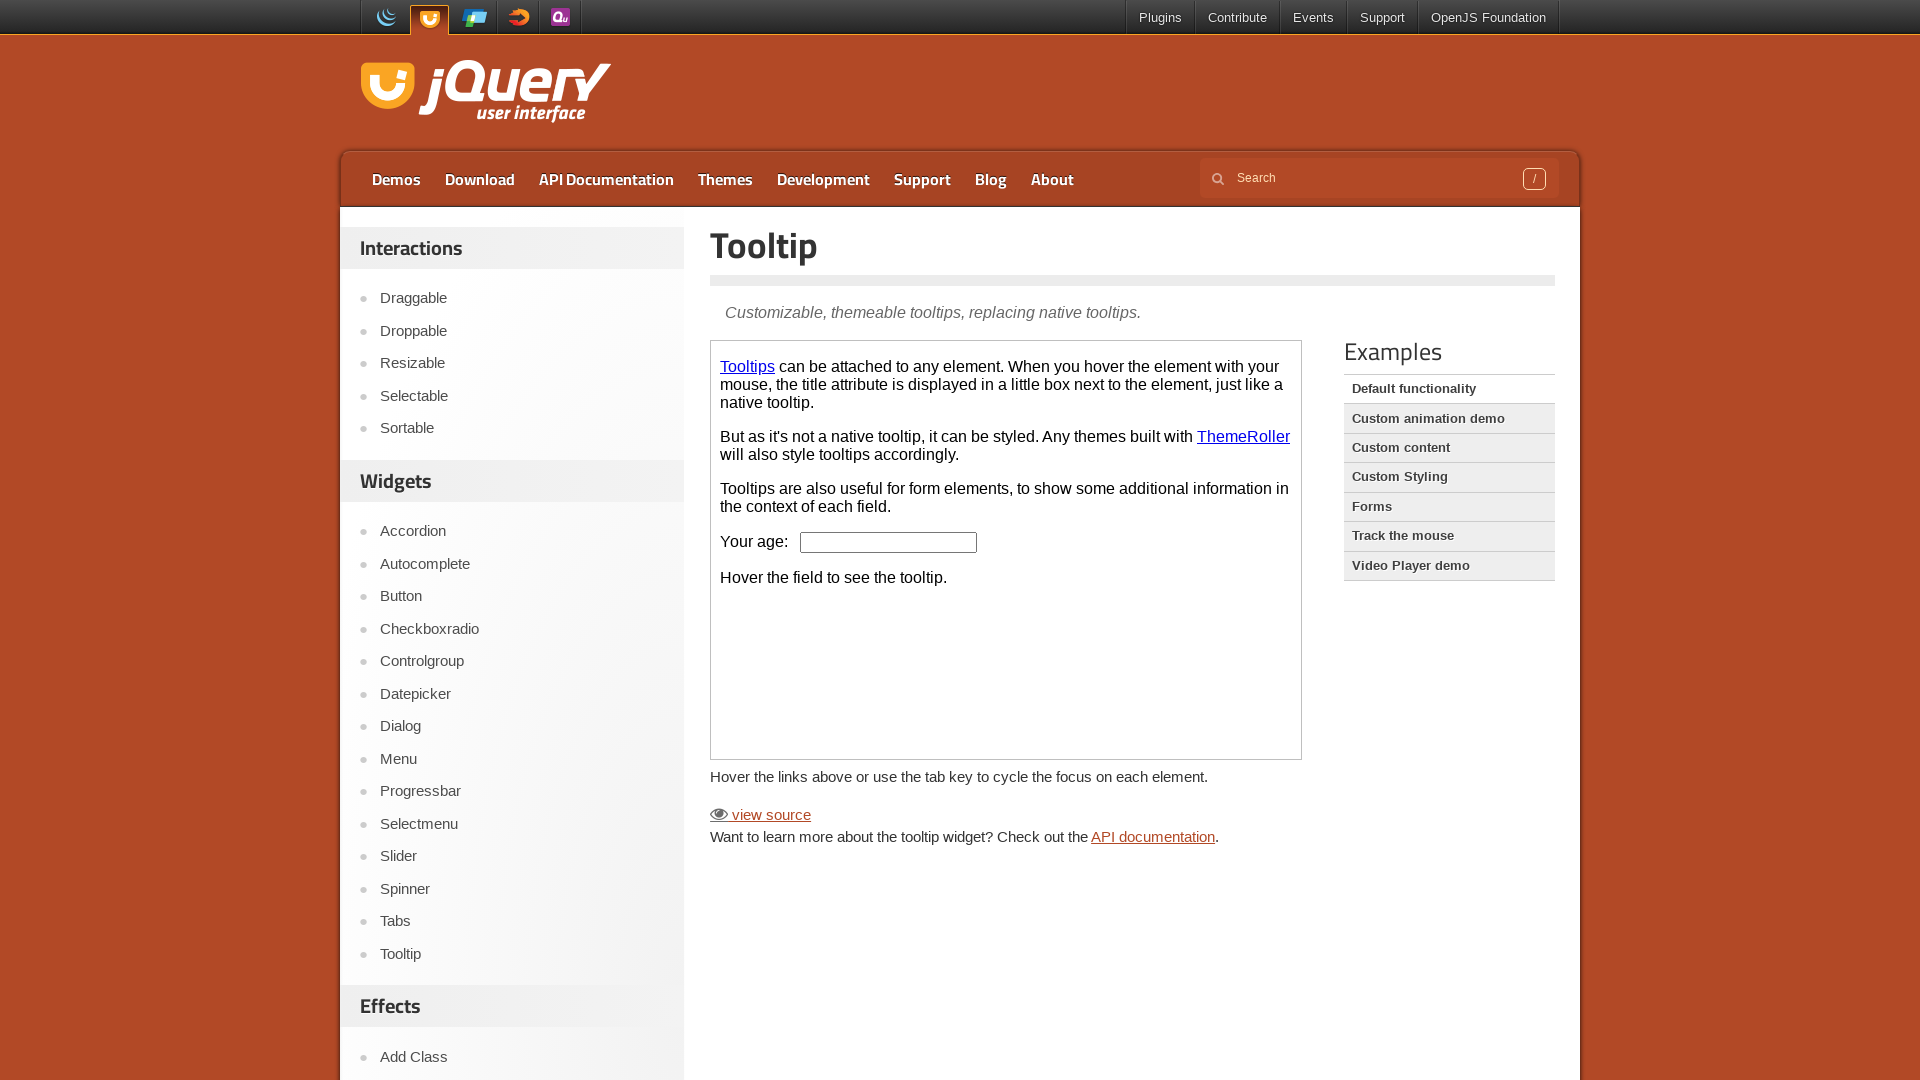

Hovered over age input field to trigger tooltip at (889, 542) on iframe.demo-frame >> internal:control=enter-frame >> input#age
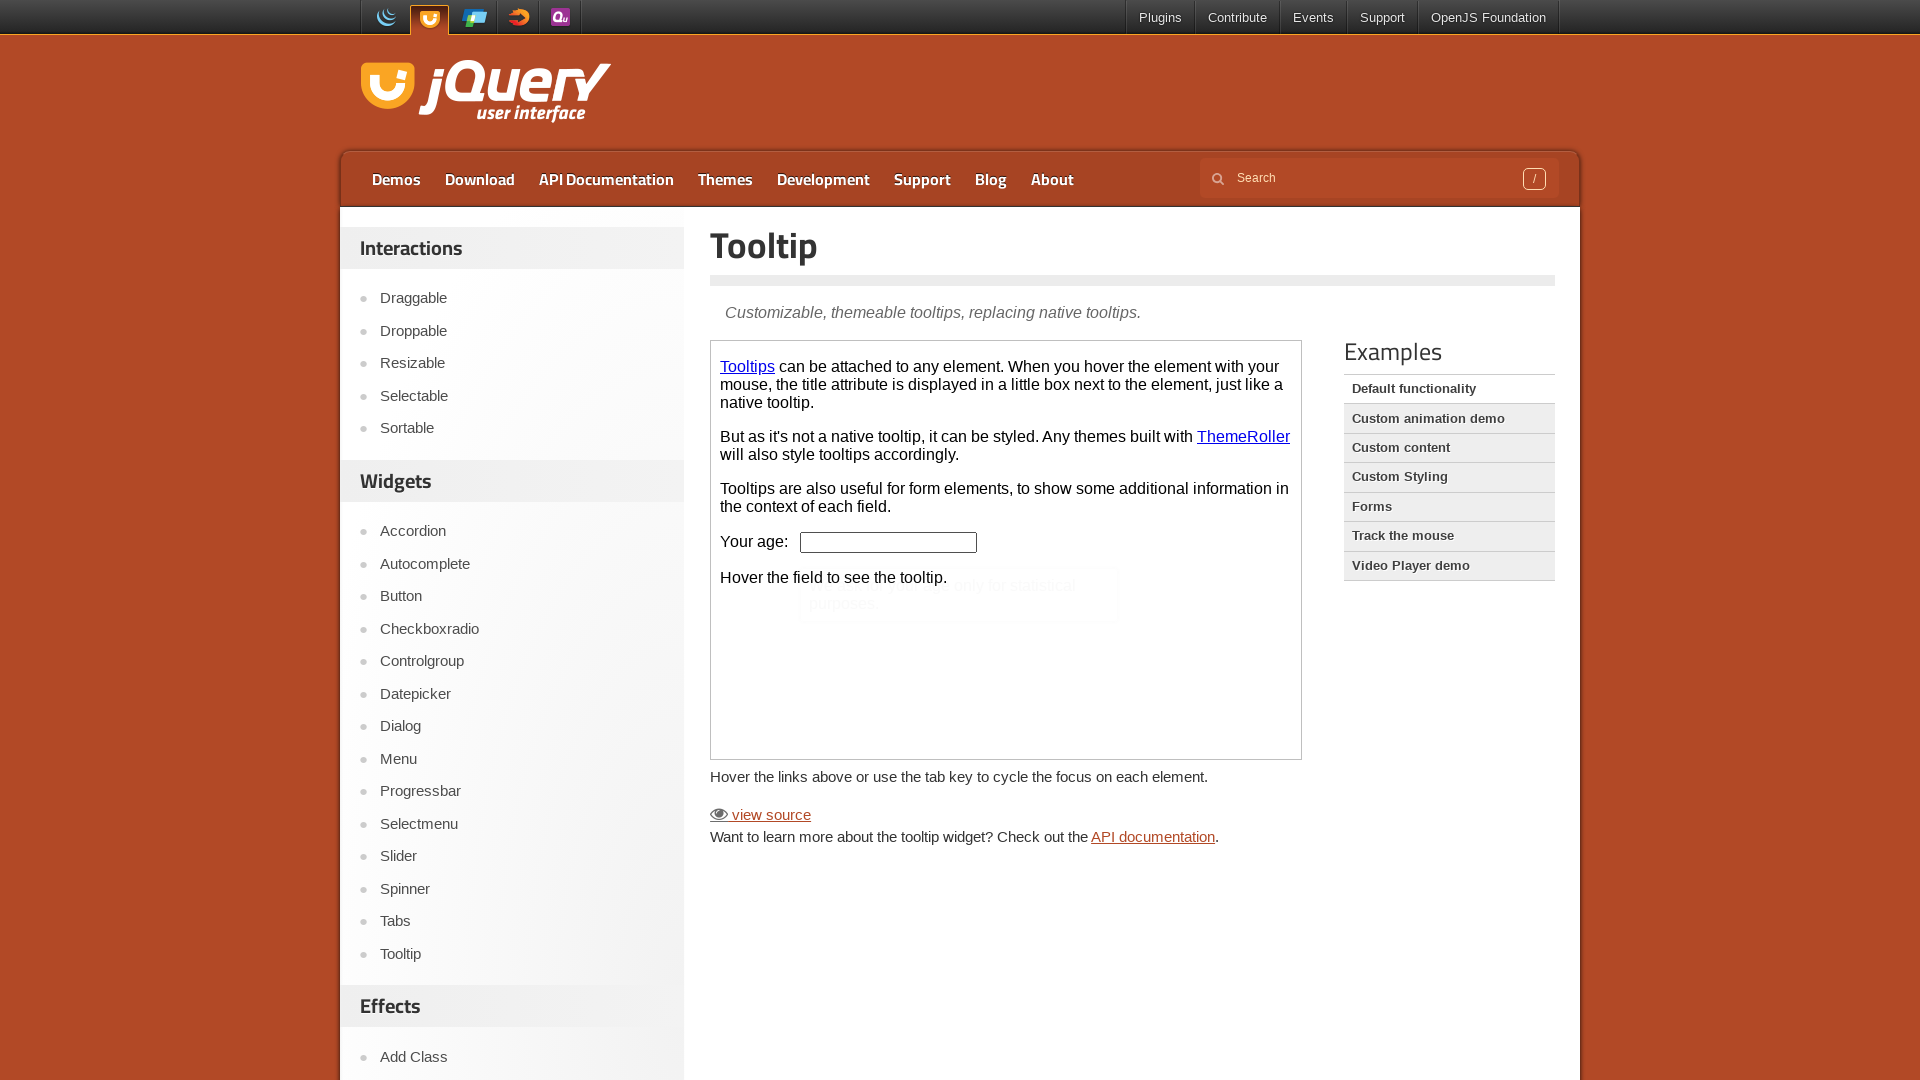

Tooltip appeared and became visible
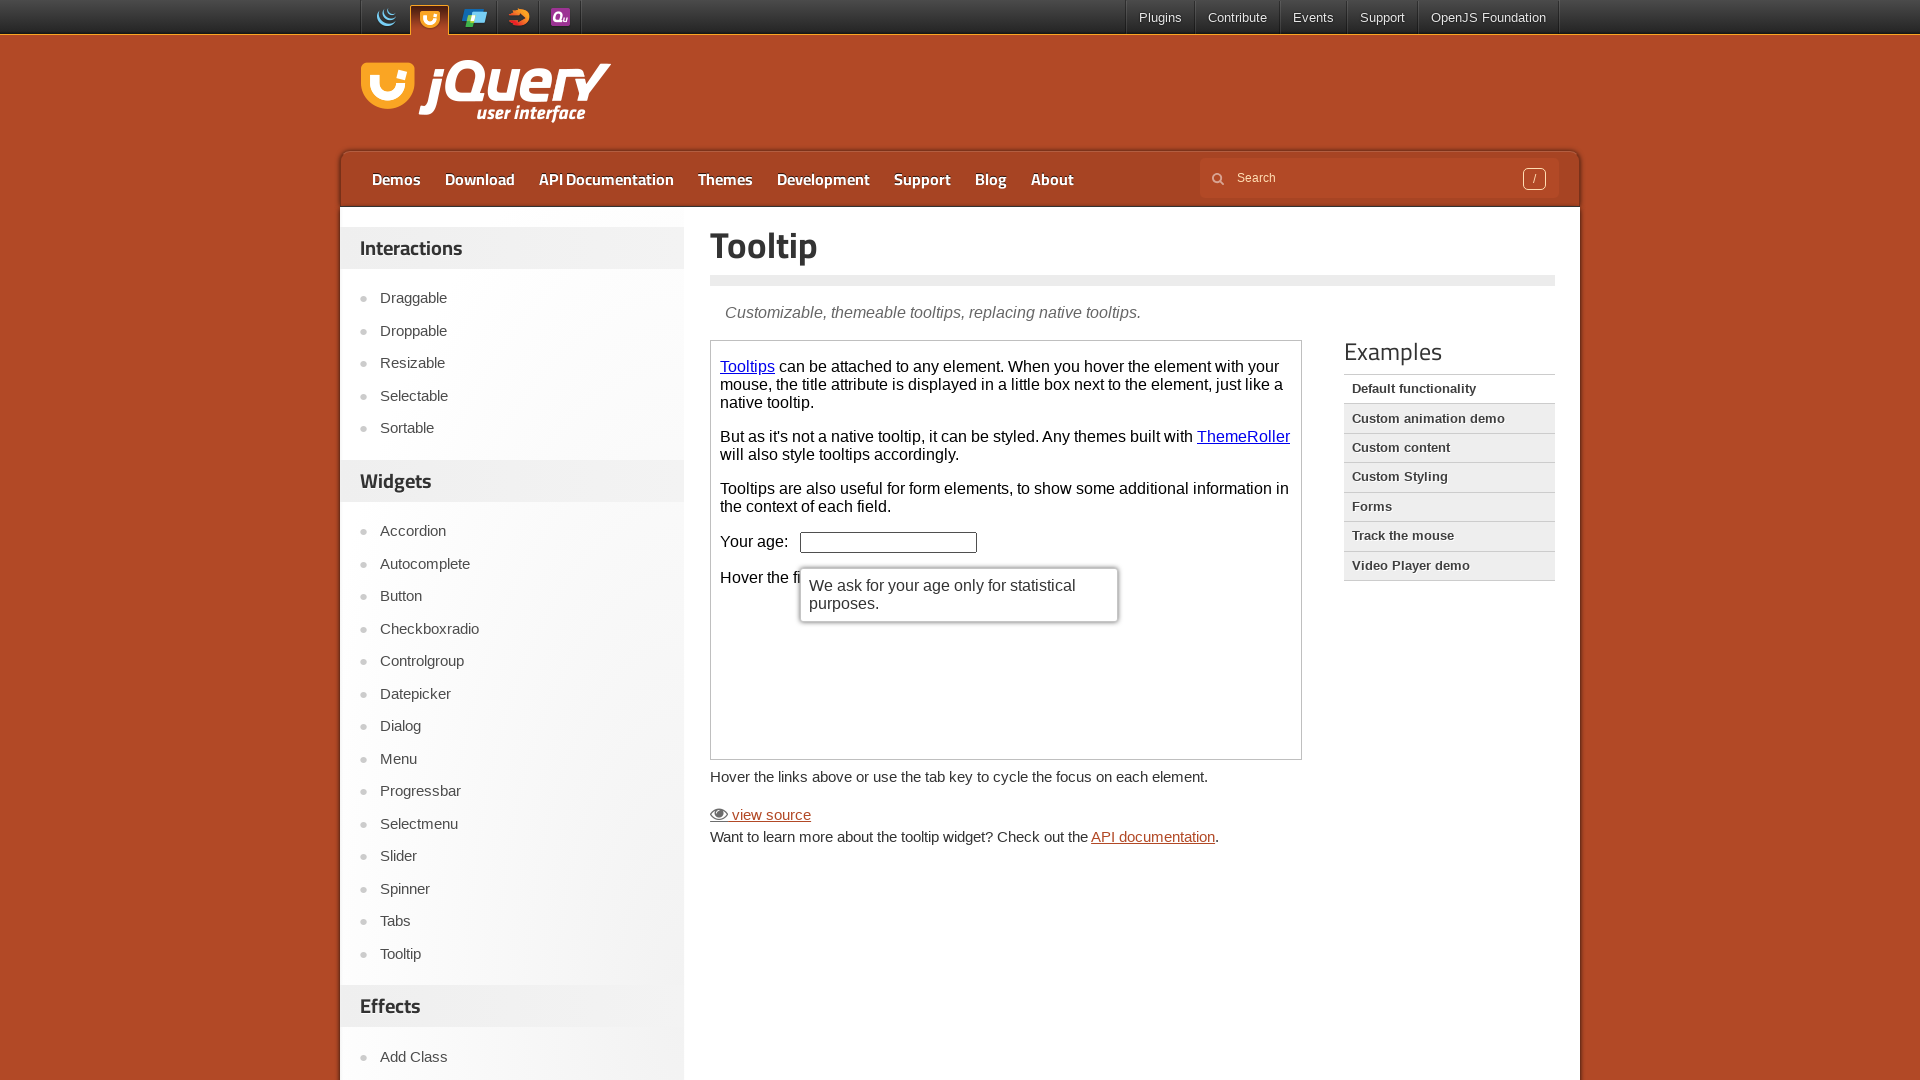

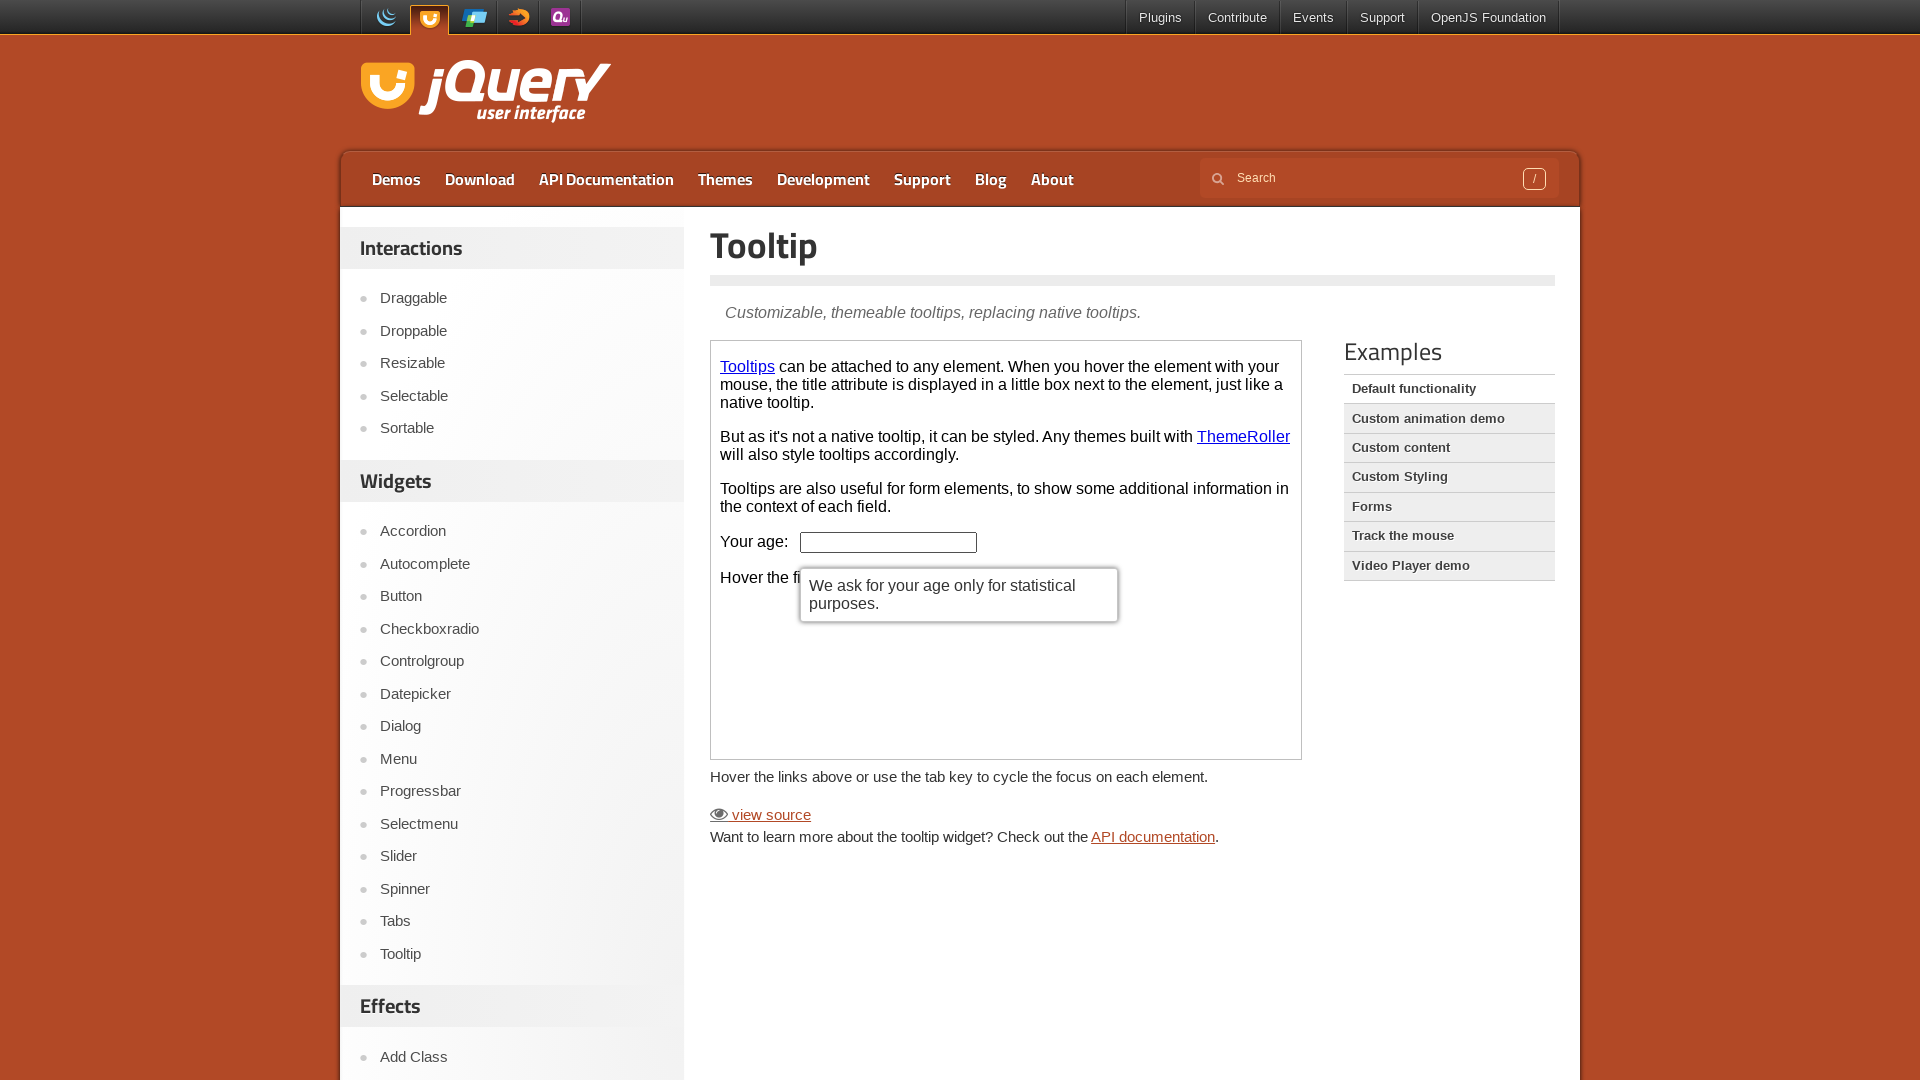